Navigates to Flipkart homepage and retrieves the page title

Starting URL: https://www.flipkart.com/

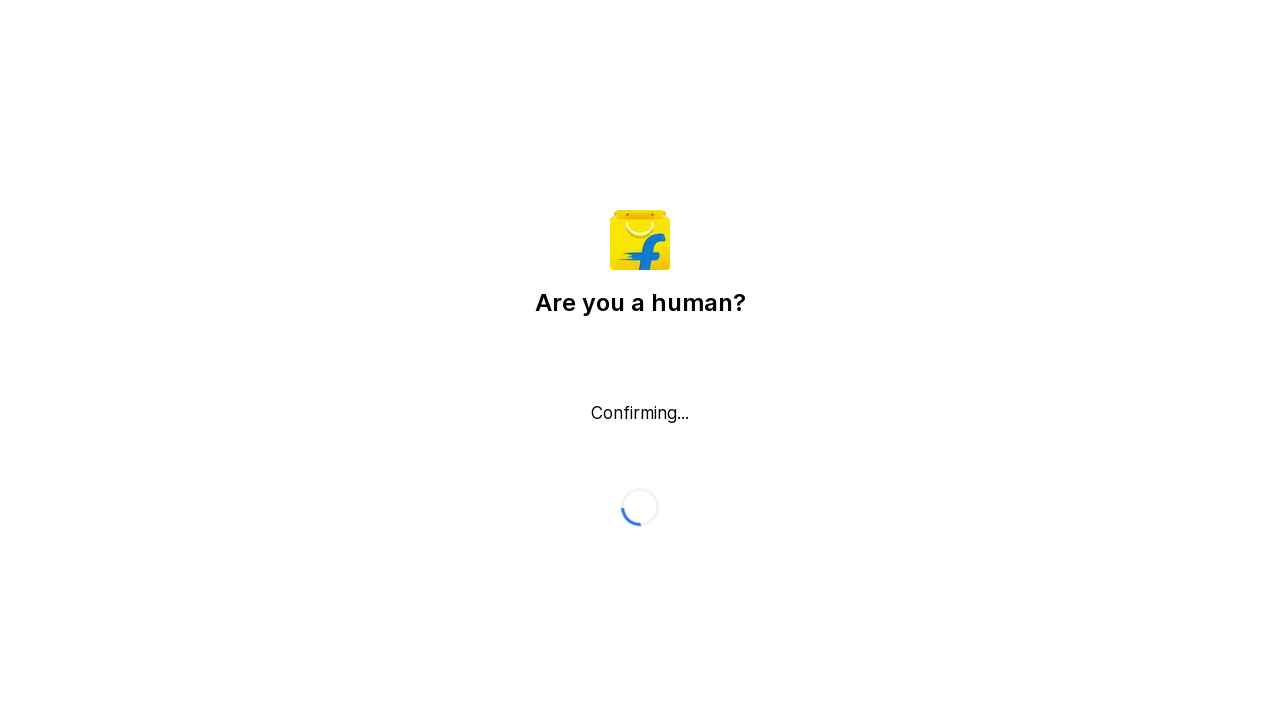

Retrieved page title from Flipkart homepage
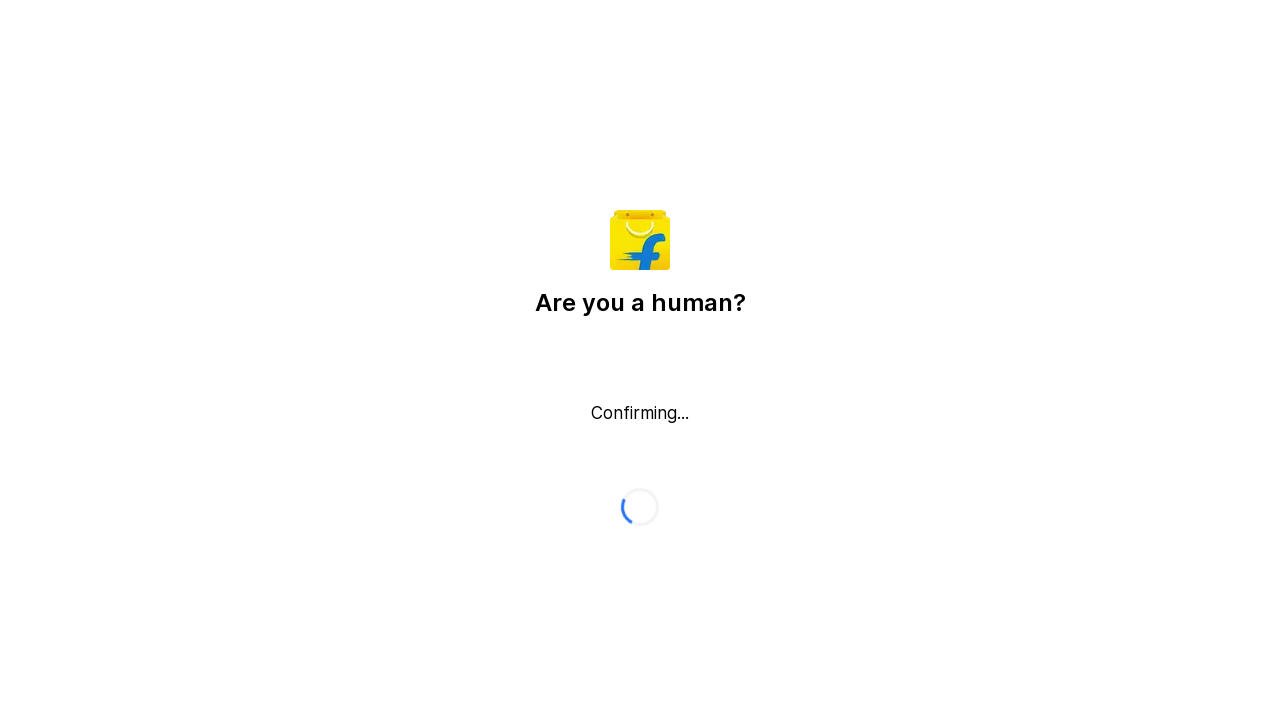

Printed page title: Flipkart reCAPTCHA
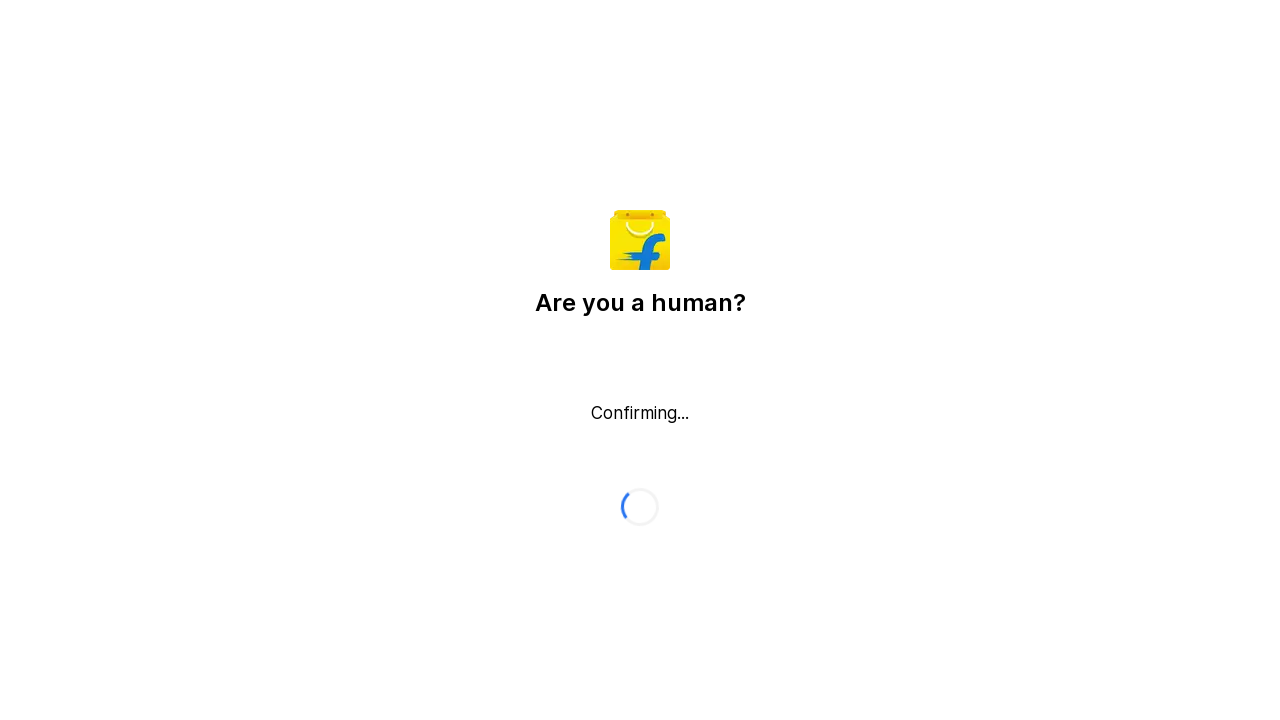

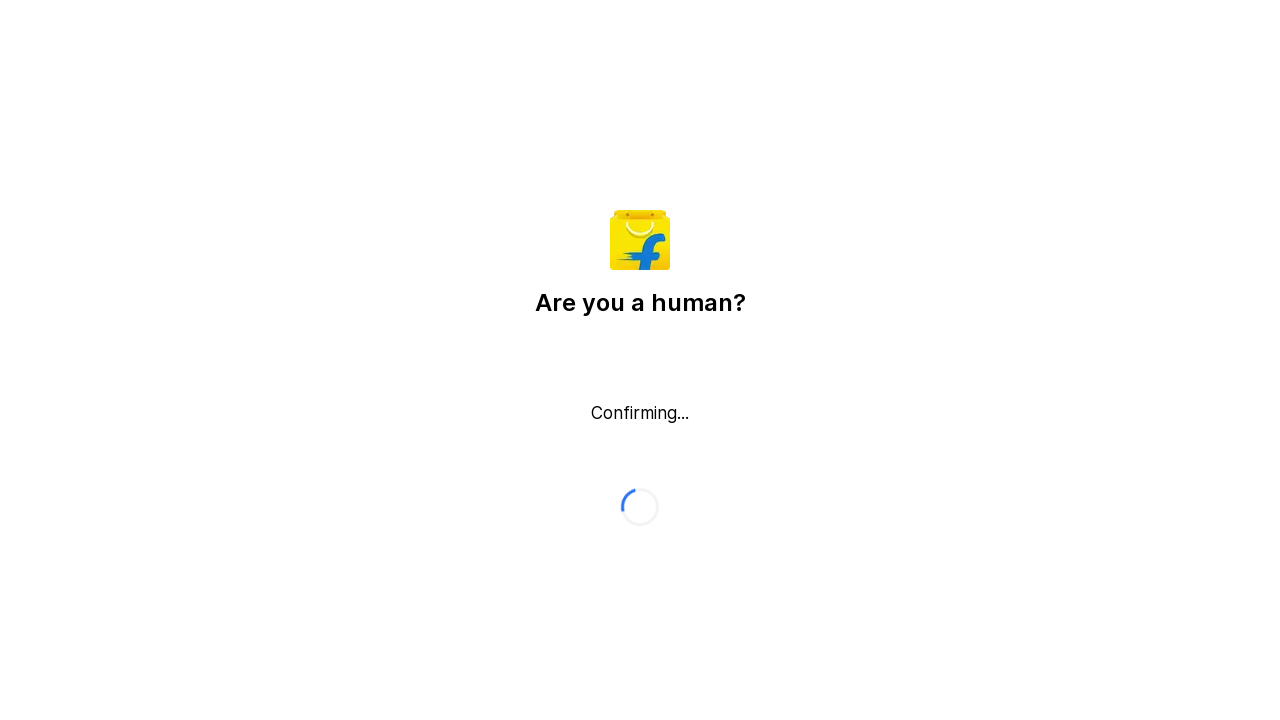